Tests form filling by entering first names in the registration form with page refreshes

Starting URL: https://demo.automationtesting.in/Register.html

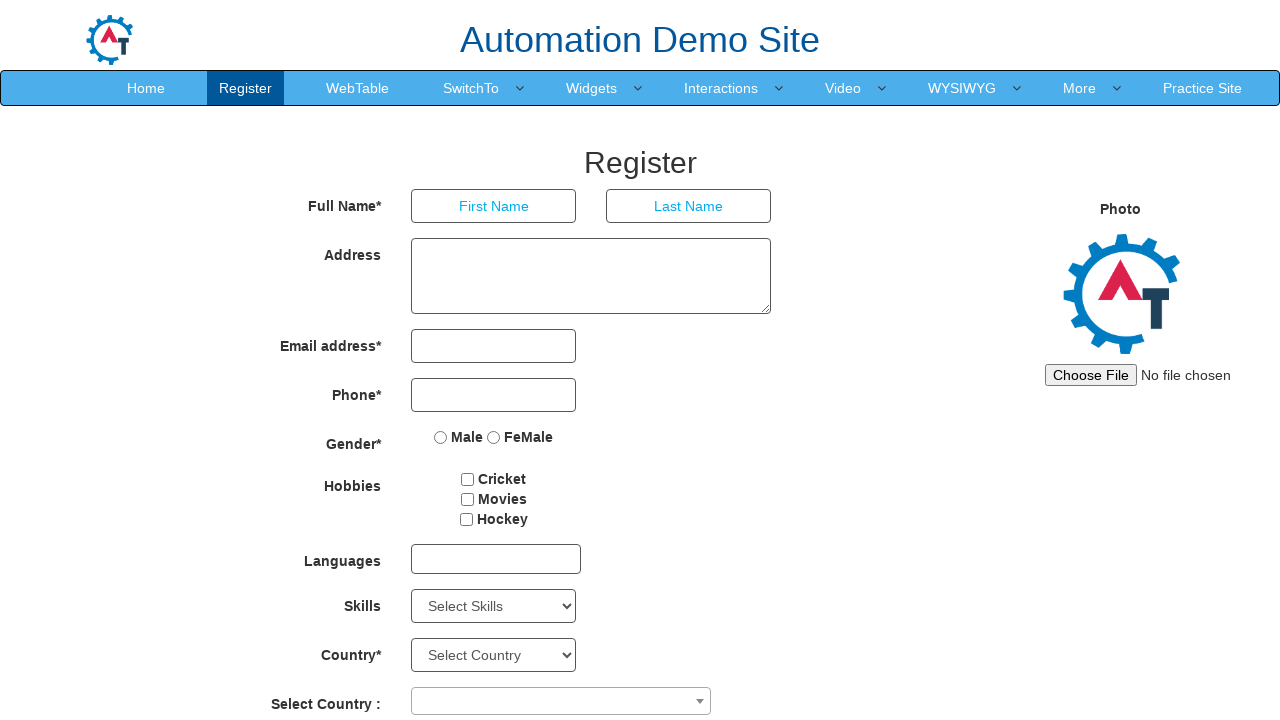

Filled first name field with 'Srikanth' on //input[@placeholder='First Name']
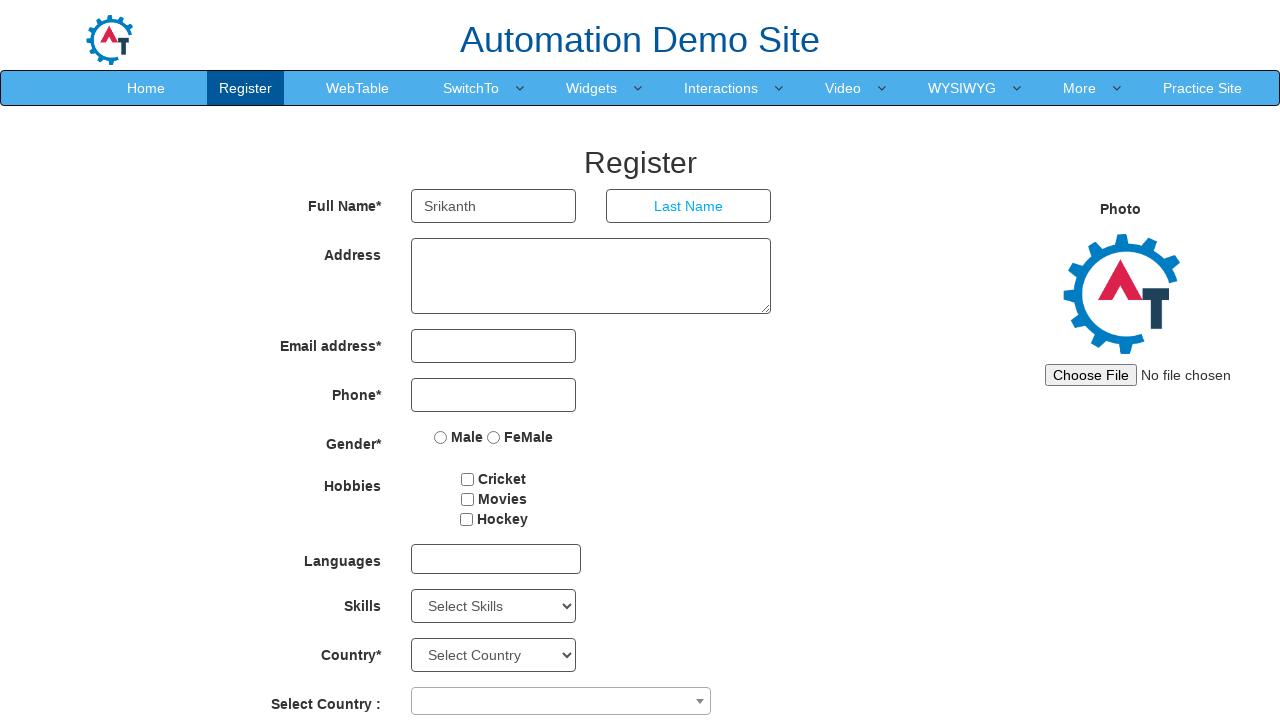

Waited 3 seconds
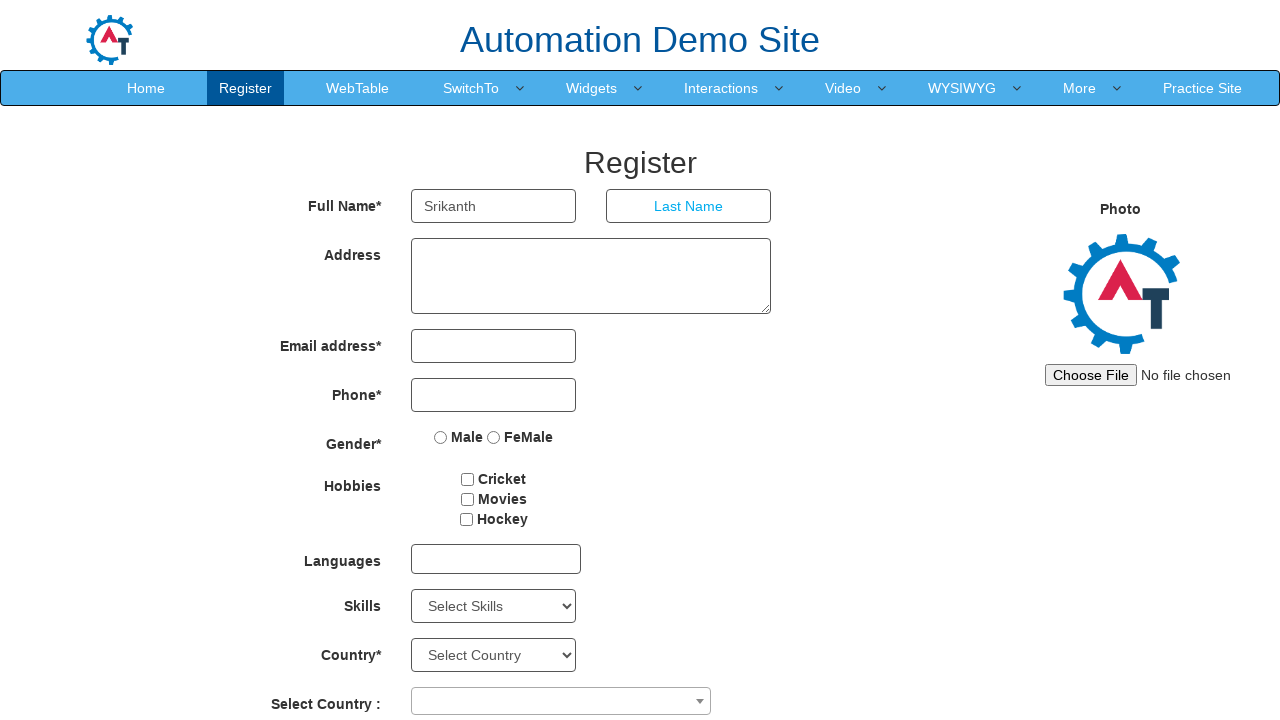

Reloaded page after entering 'Srikanth'
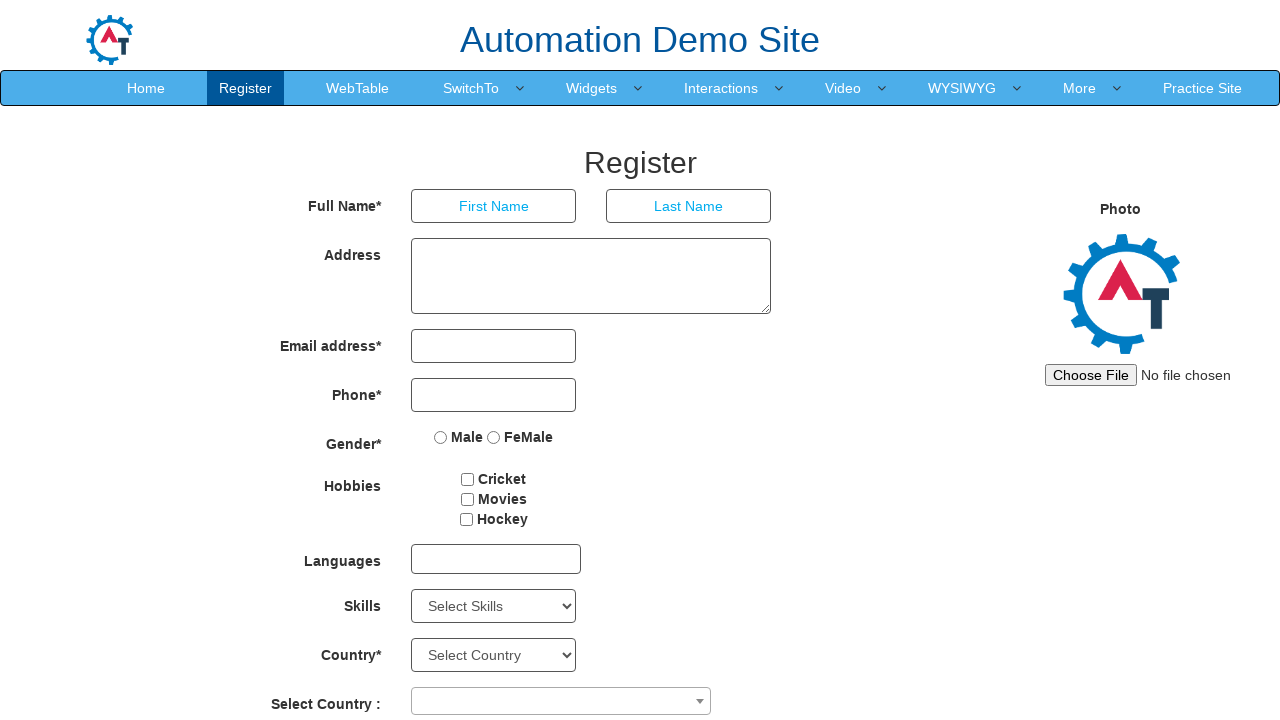

Filled first name field with 'Chincholi' on //input[@placeholder='First Name']
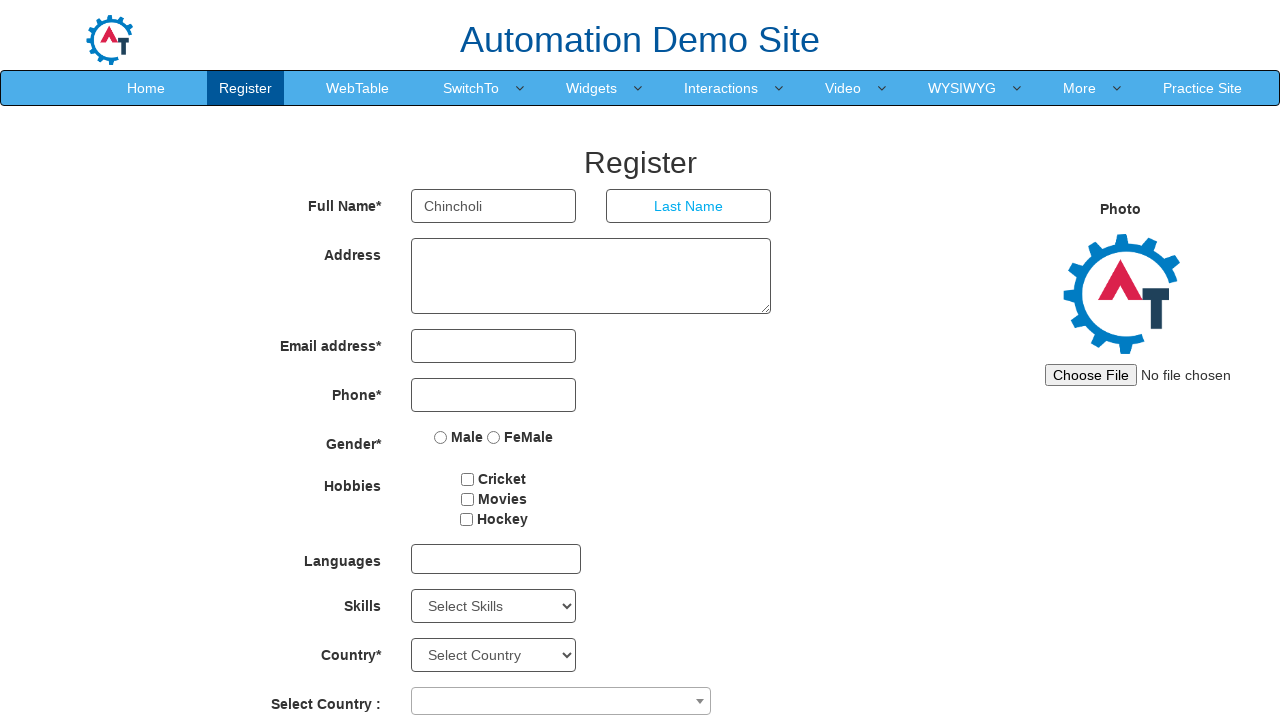

Waited 3 seconds
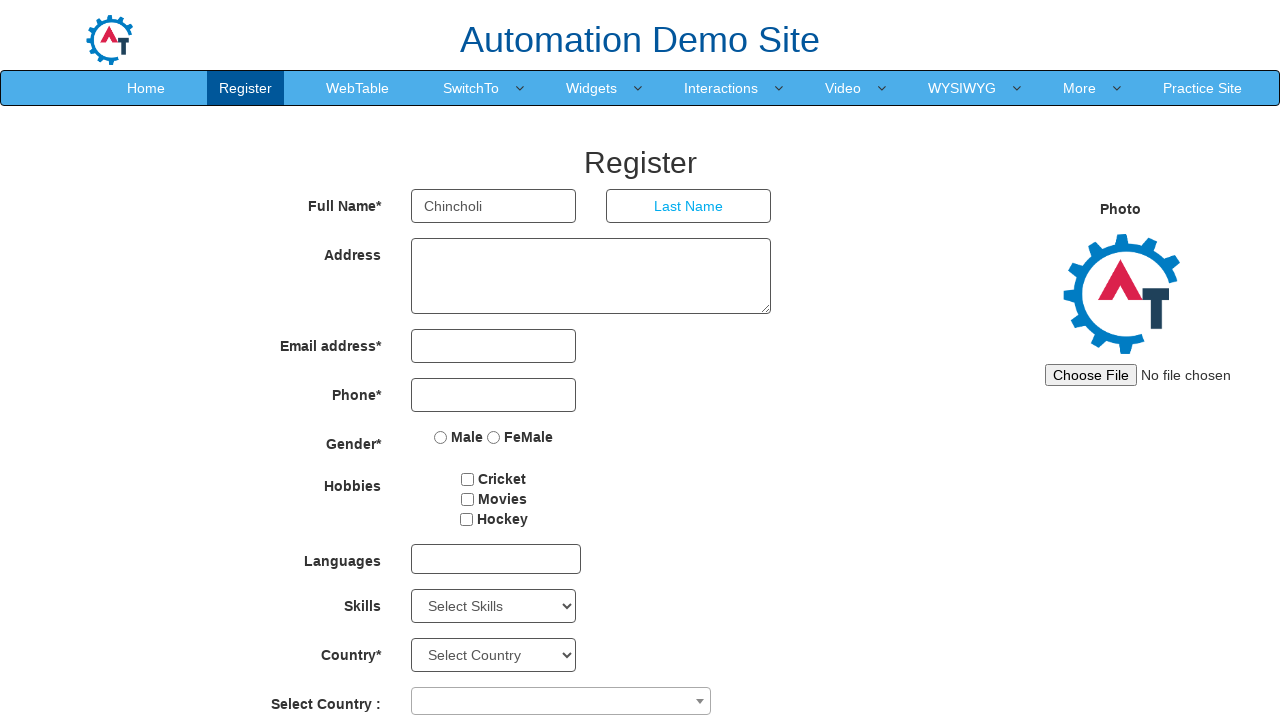

Reloaded page after entering 'Chincholi'
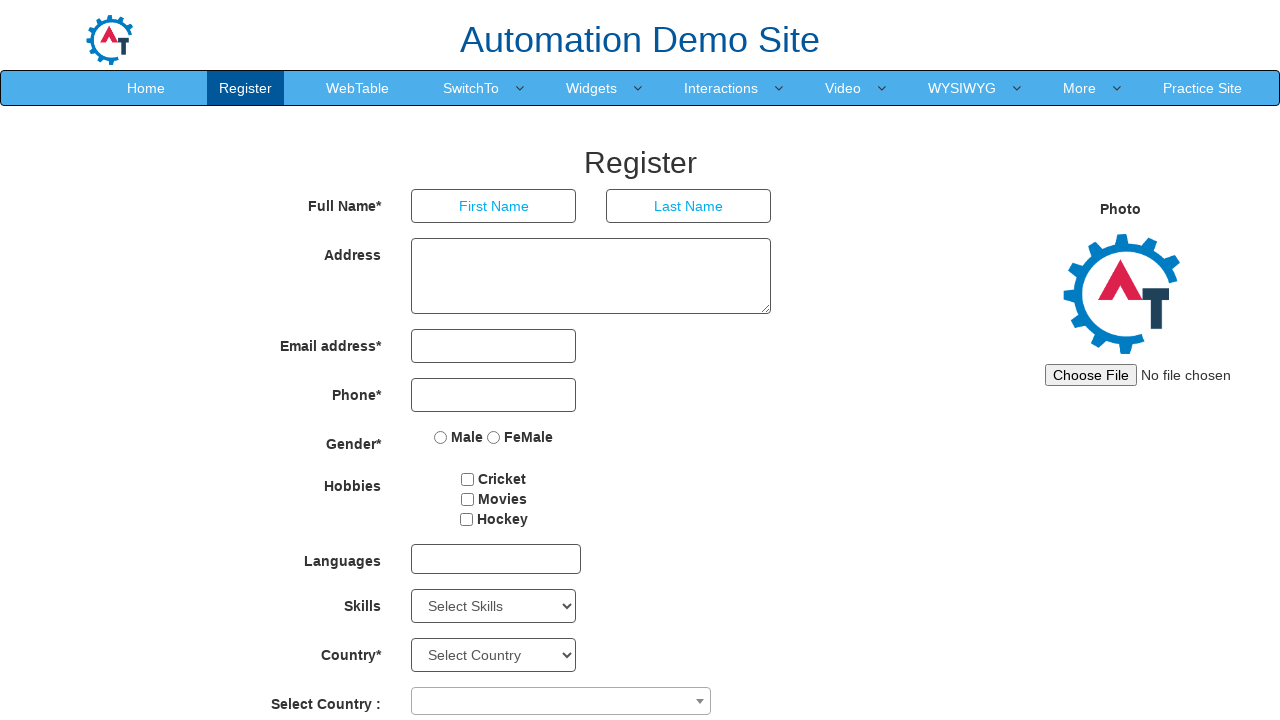

Filled first name field with 'Chandu' on //input[@placeholder='First Name']
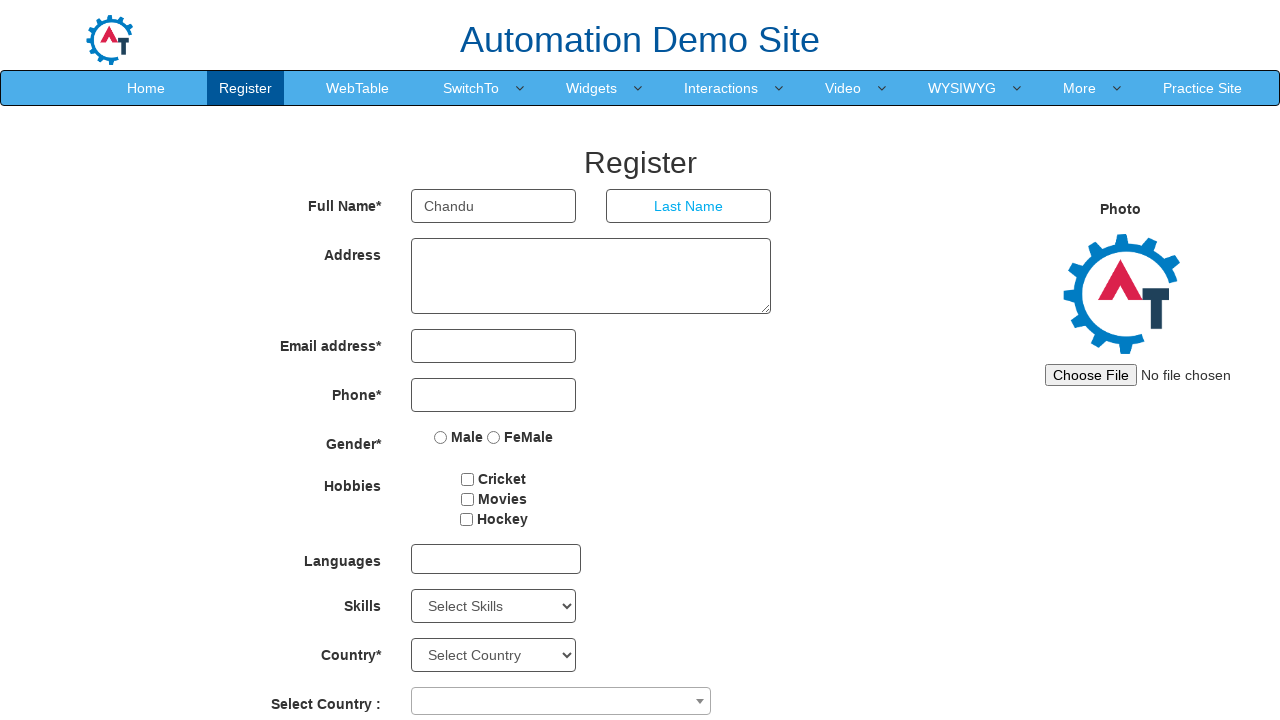

Waited 3 seconds
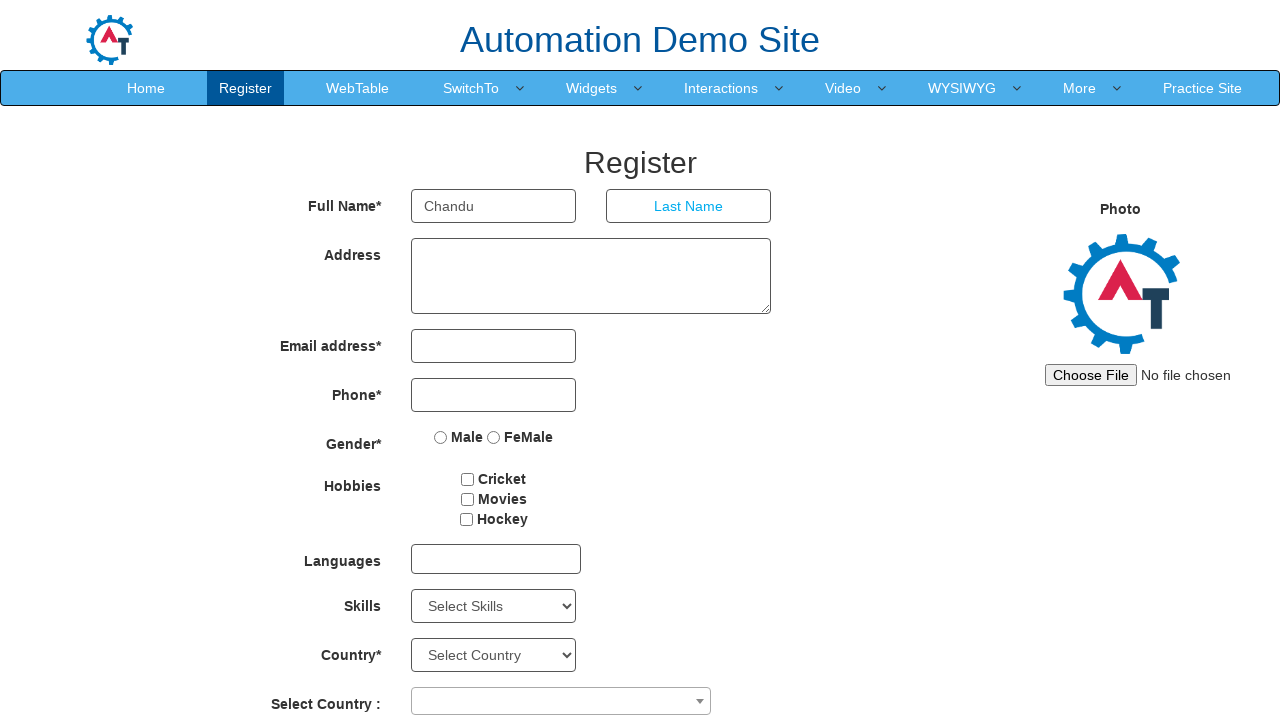

Reloaded page after entering 'Chandu'
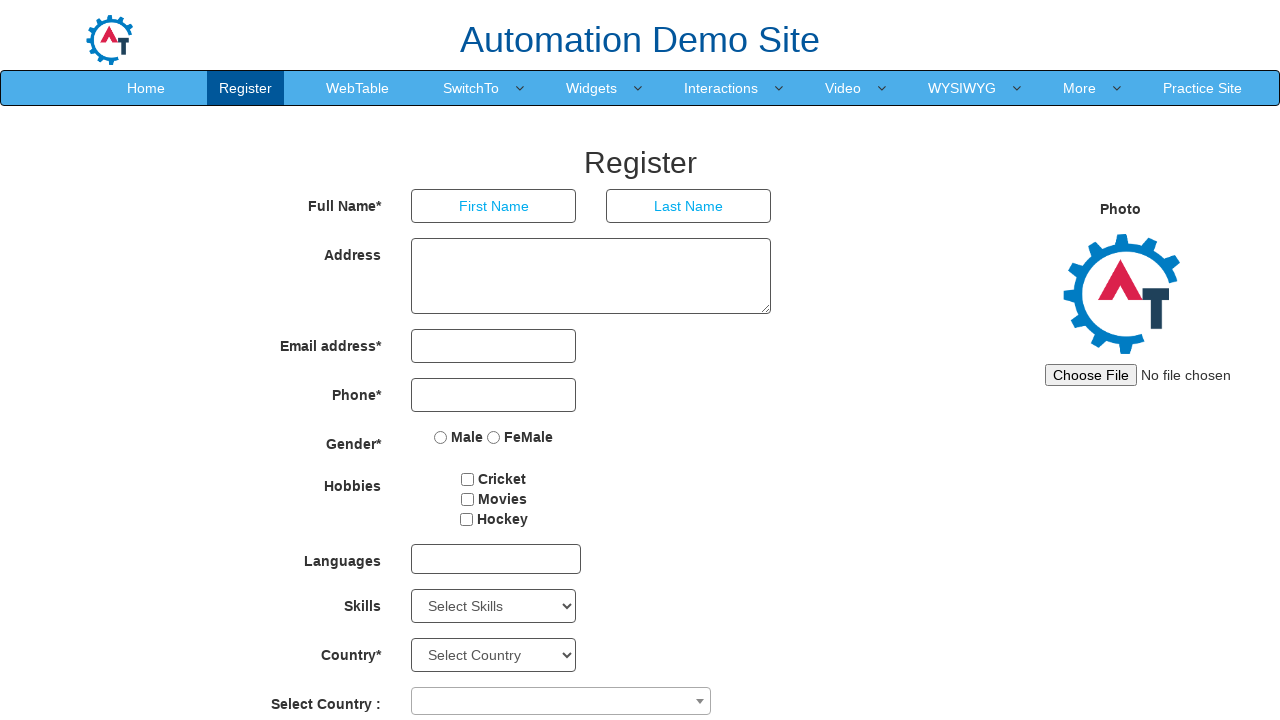

Filled first name field with 'Aaryan' on //input[@placeholder='First Name']
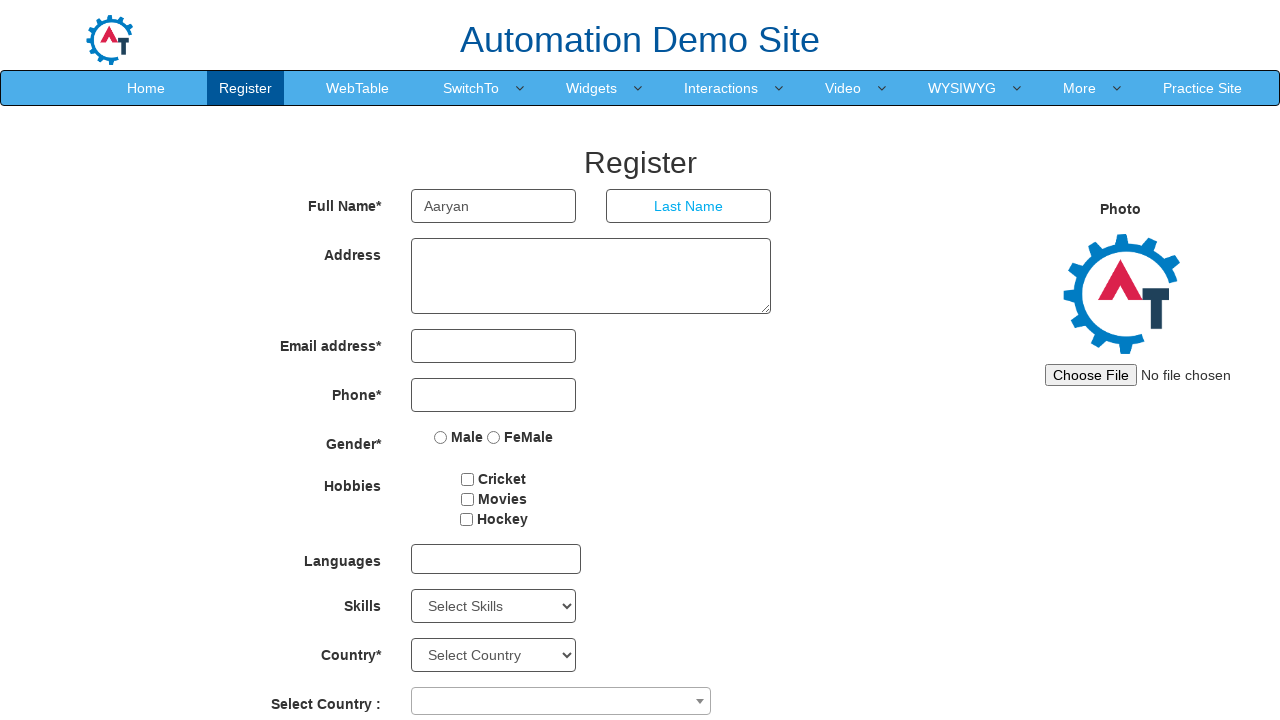

Waited 3 seconds
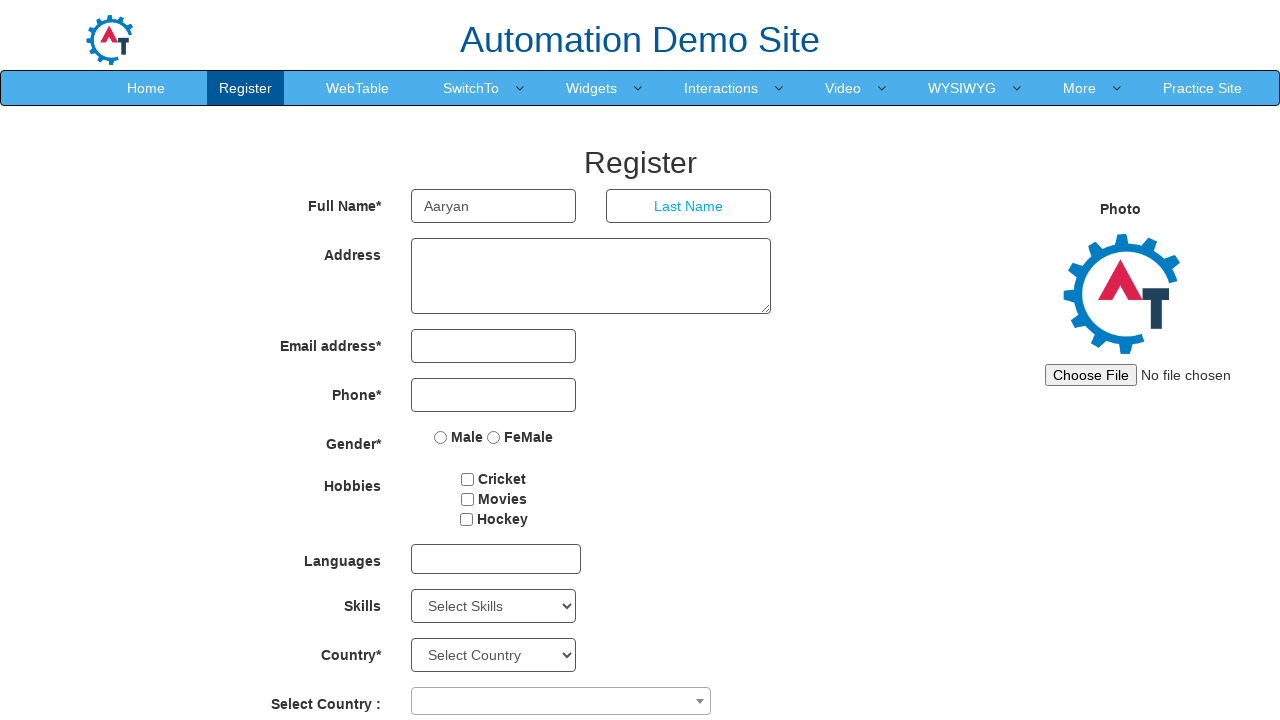

Reloaded page after entering 'Aaryan'
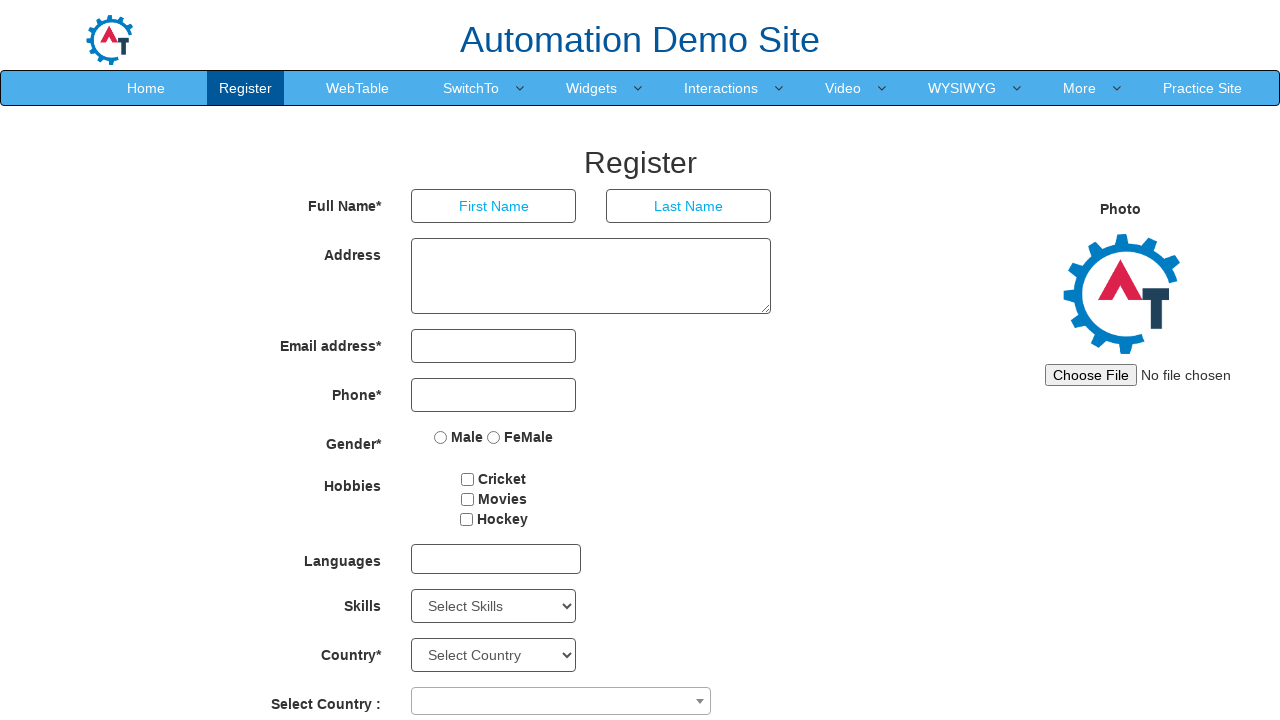

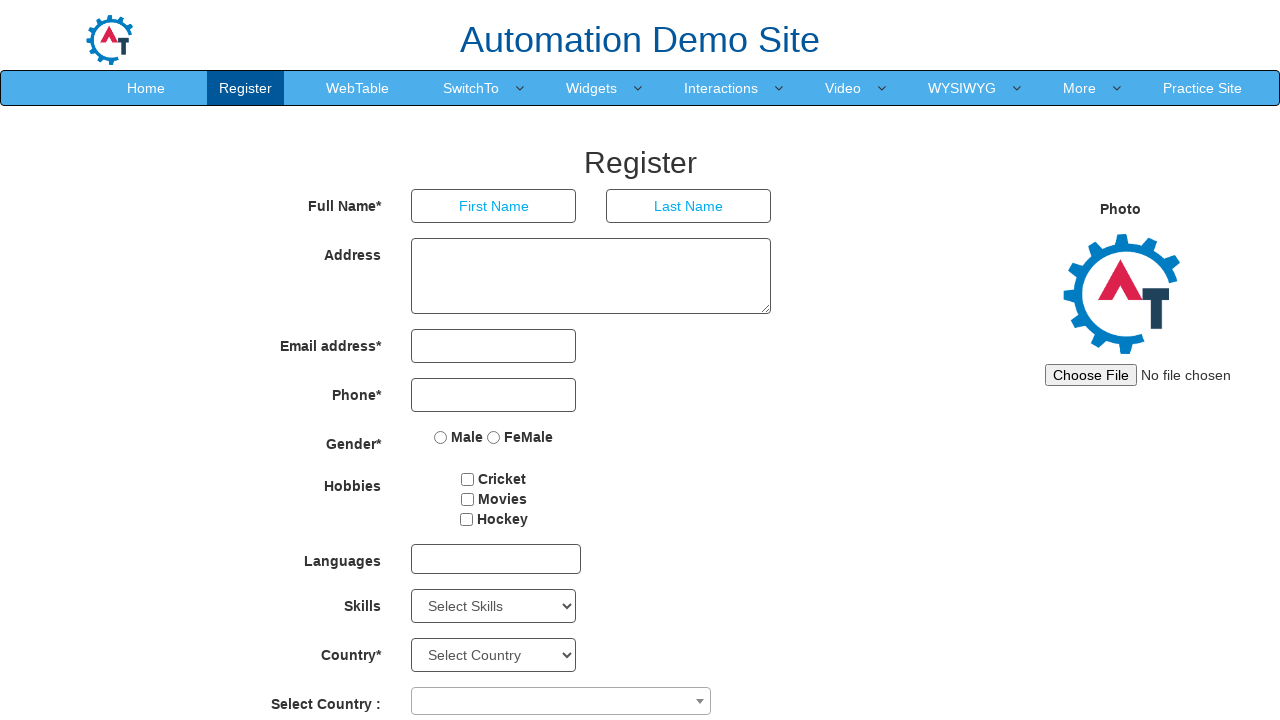